Clicks on the "type" link, navigates to the actions page, and fills an email input field to verify form interaction.

Starting URL: https://example.cypress.io

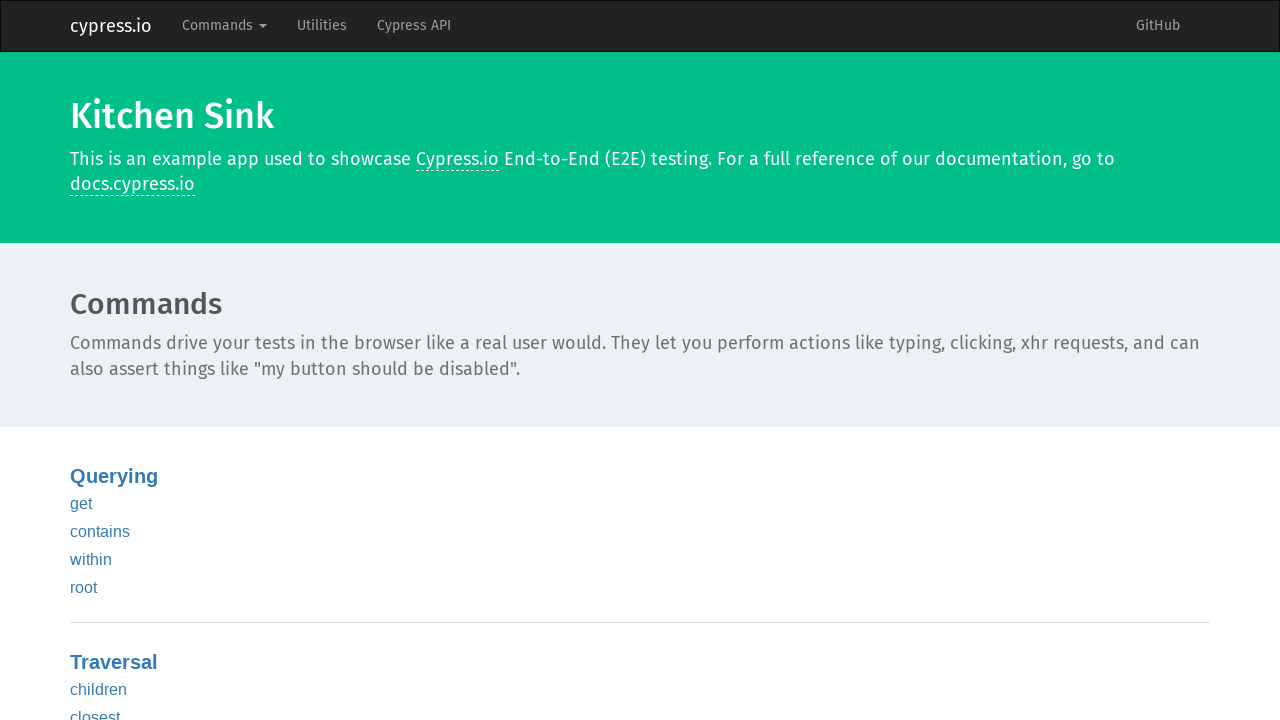

Clicked on the 'type' link at (85, 361) on a:has-text("type")
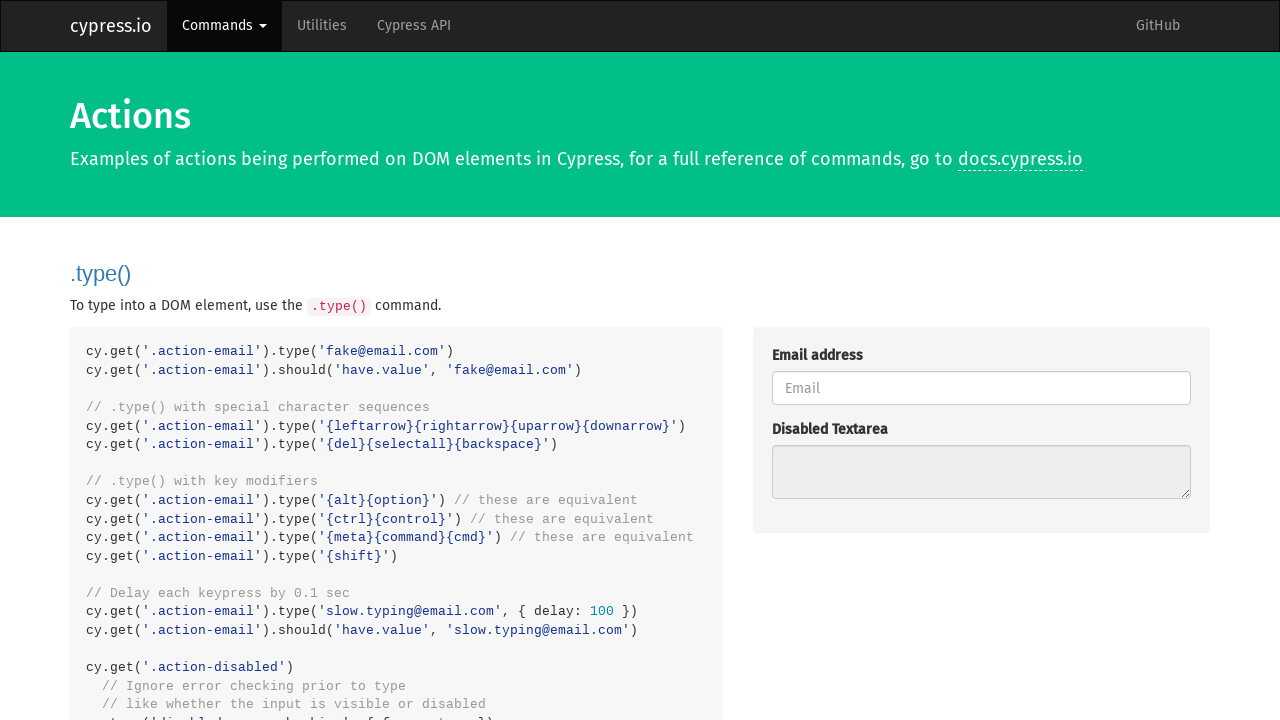

Navigated to actions page
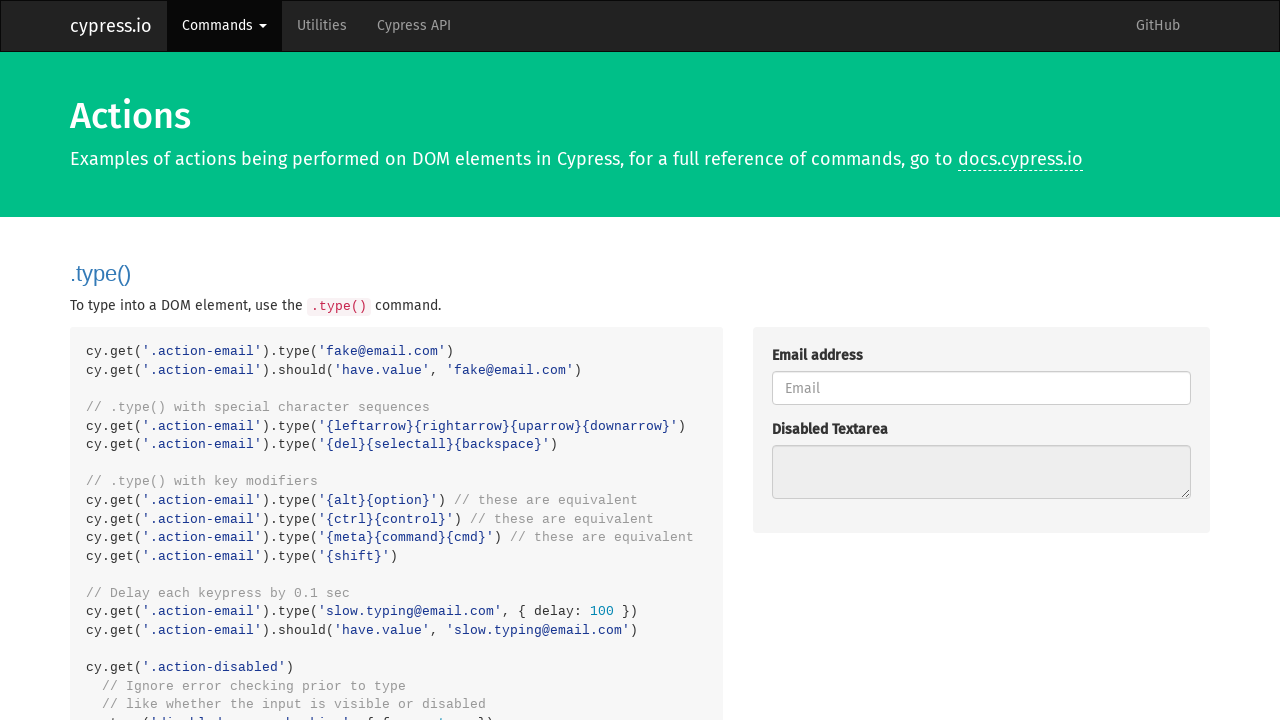

Filled email input field with 'fake@email.com' on .action-email
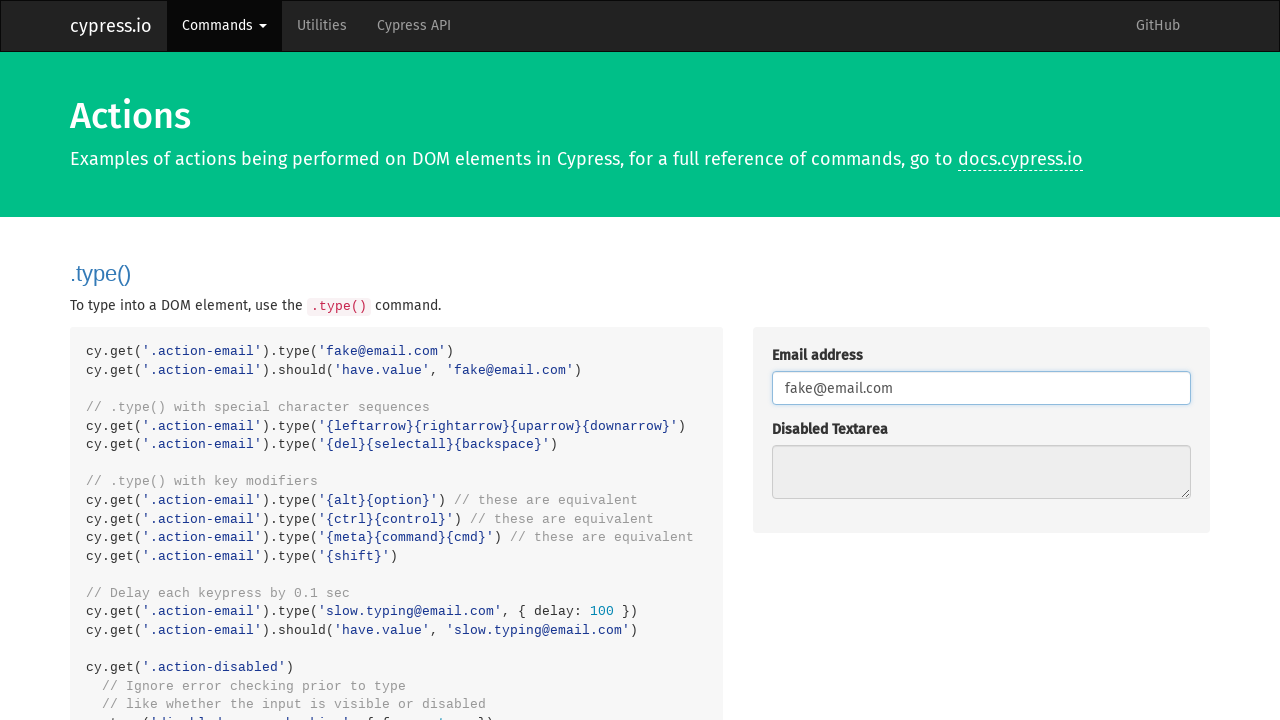

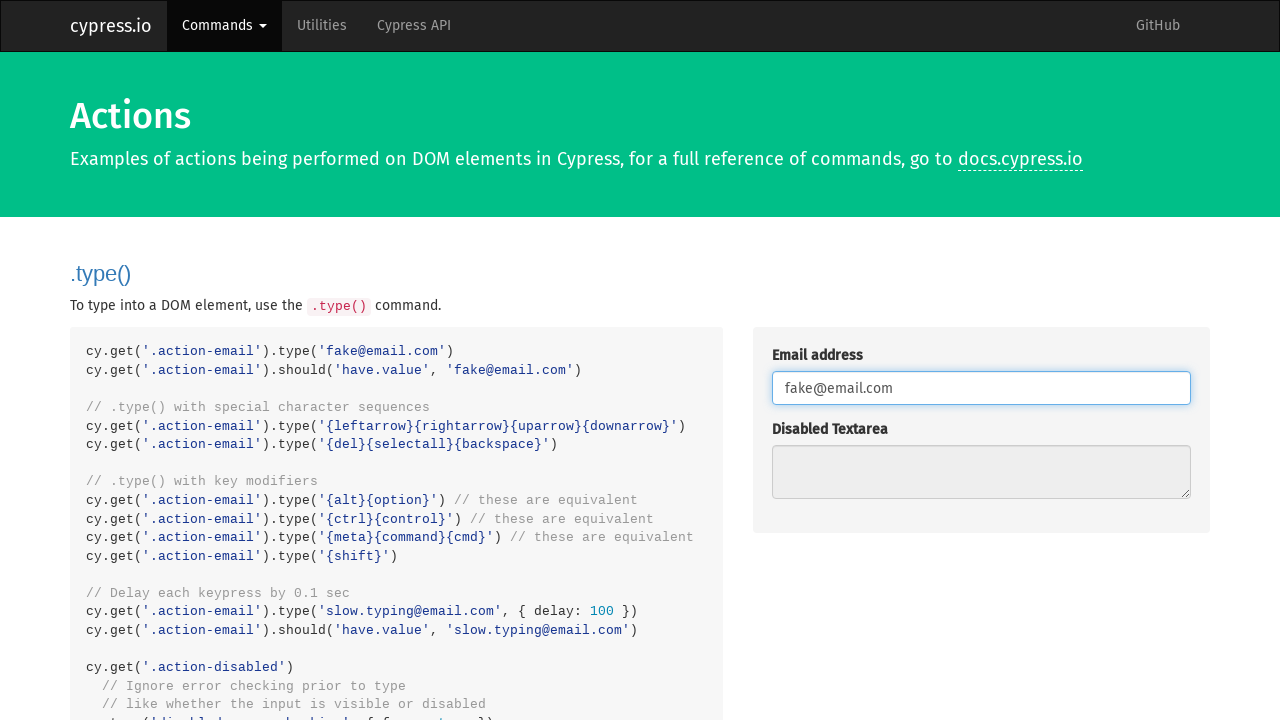